Tests a simple form by filling in first name, last name, city, and country fields, then submitting the form by clicking the submit button.

Starting URL: http://suninjuly.github.io/simple_form_find_task.html

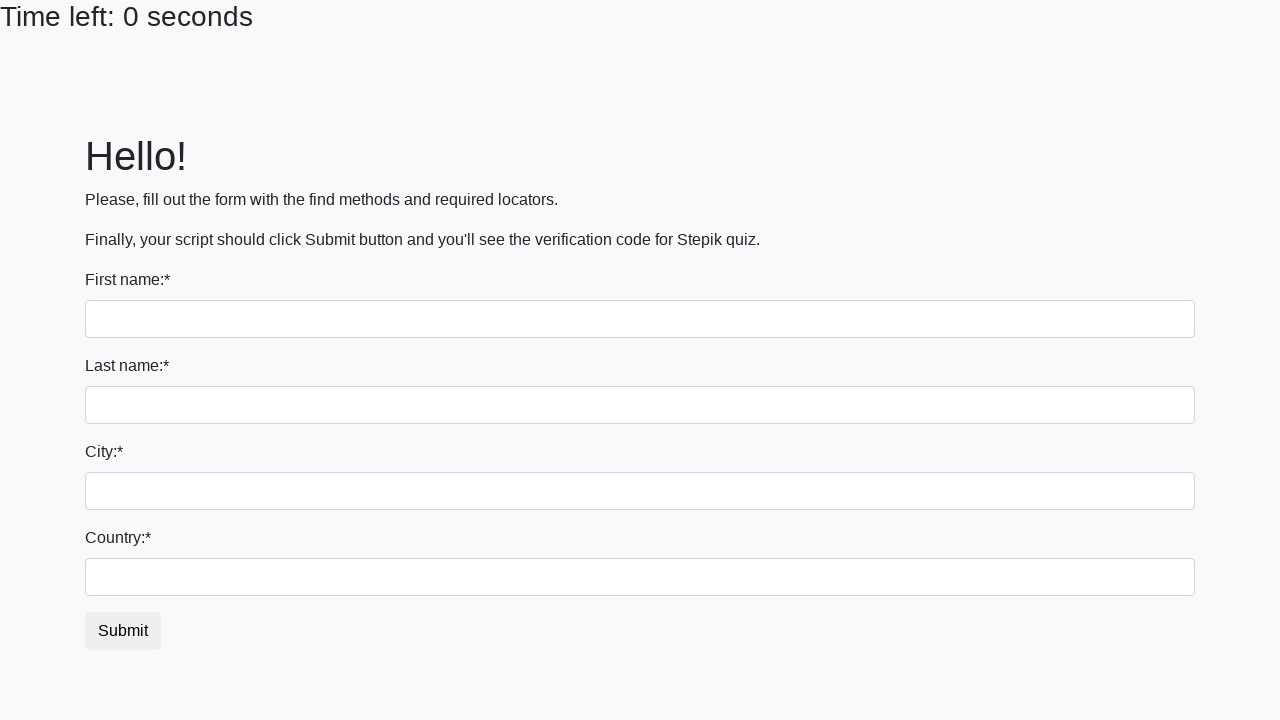

Filled first name field with 'Ivan' on input
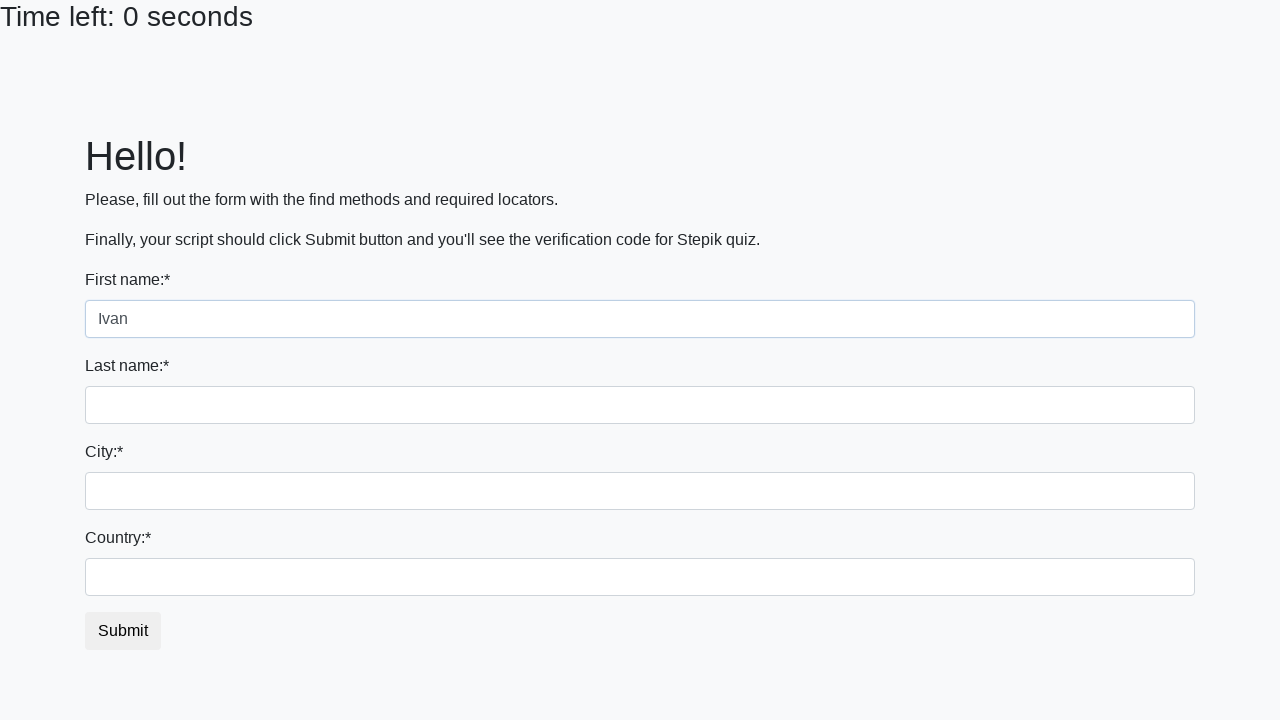

Filled last name field with 'Petrov' on input[name='last_name']
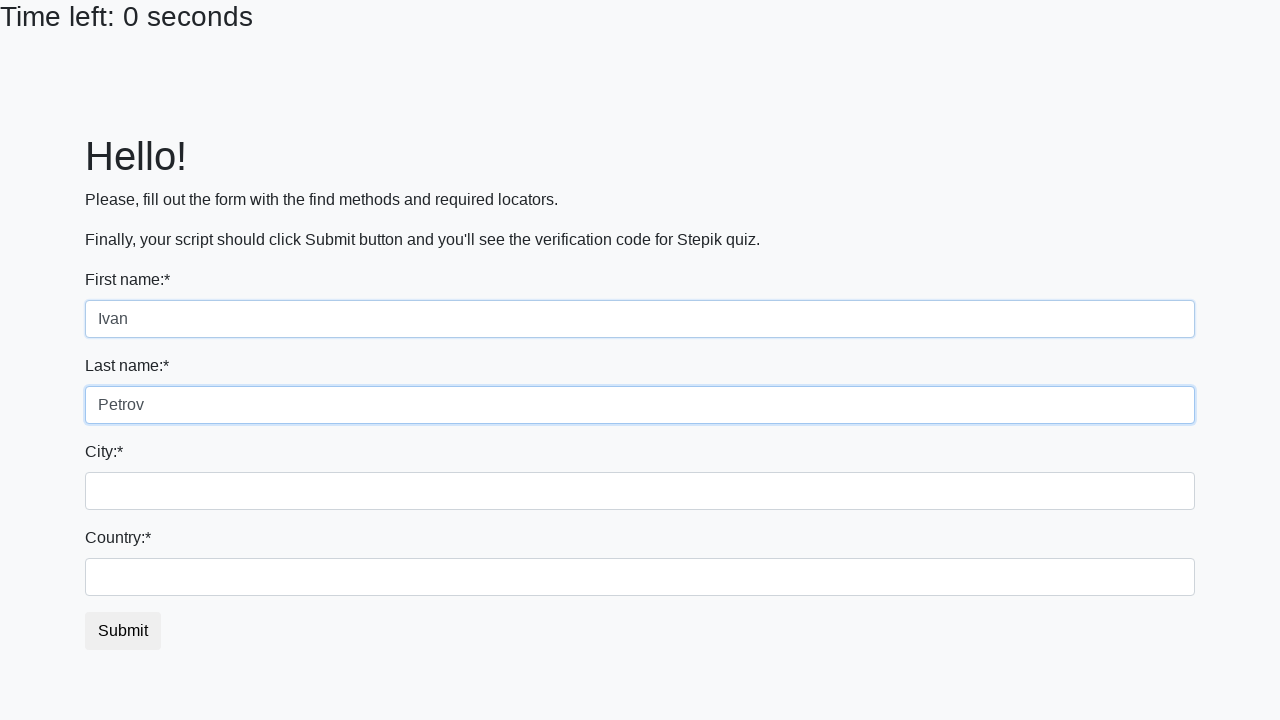

Filled city field with 'Smolensk' on .city
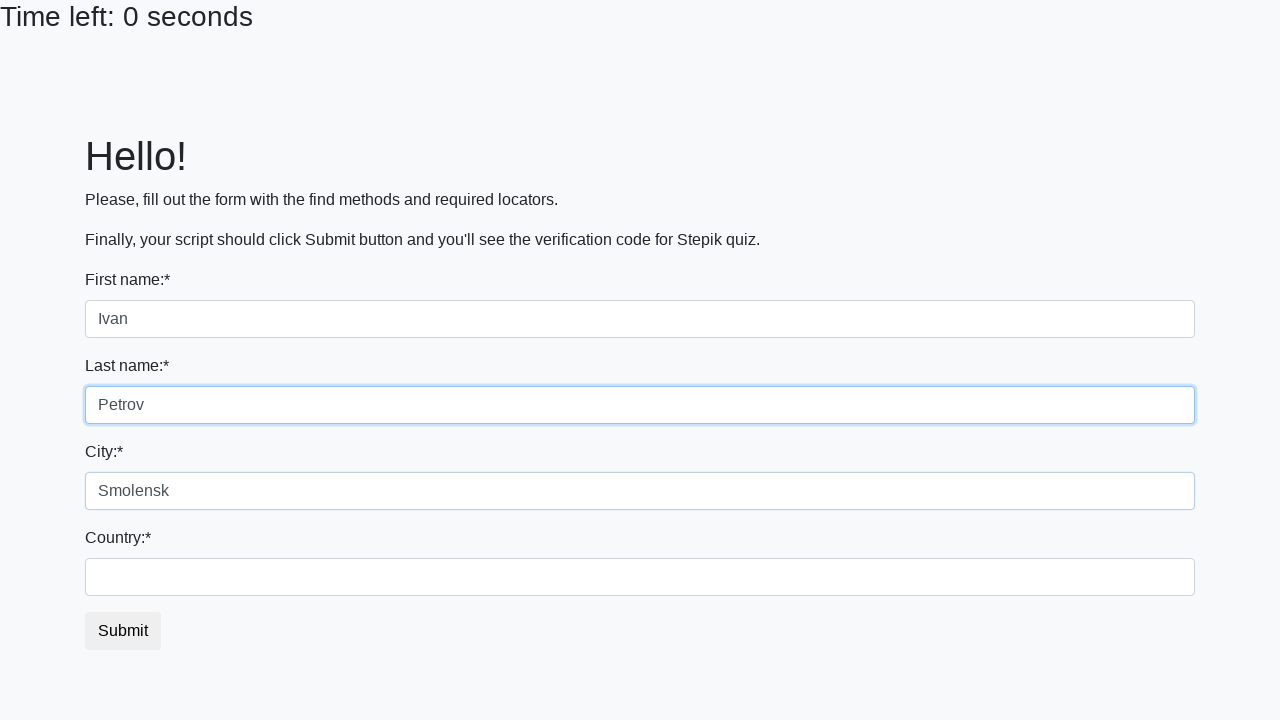

Filled country field with 'Russia' on #country
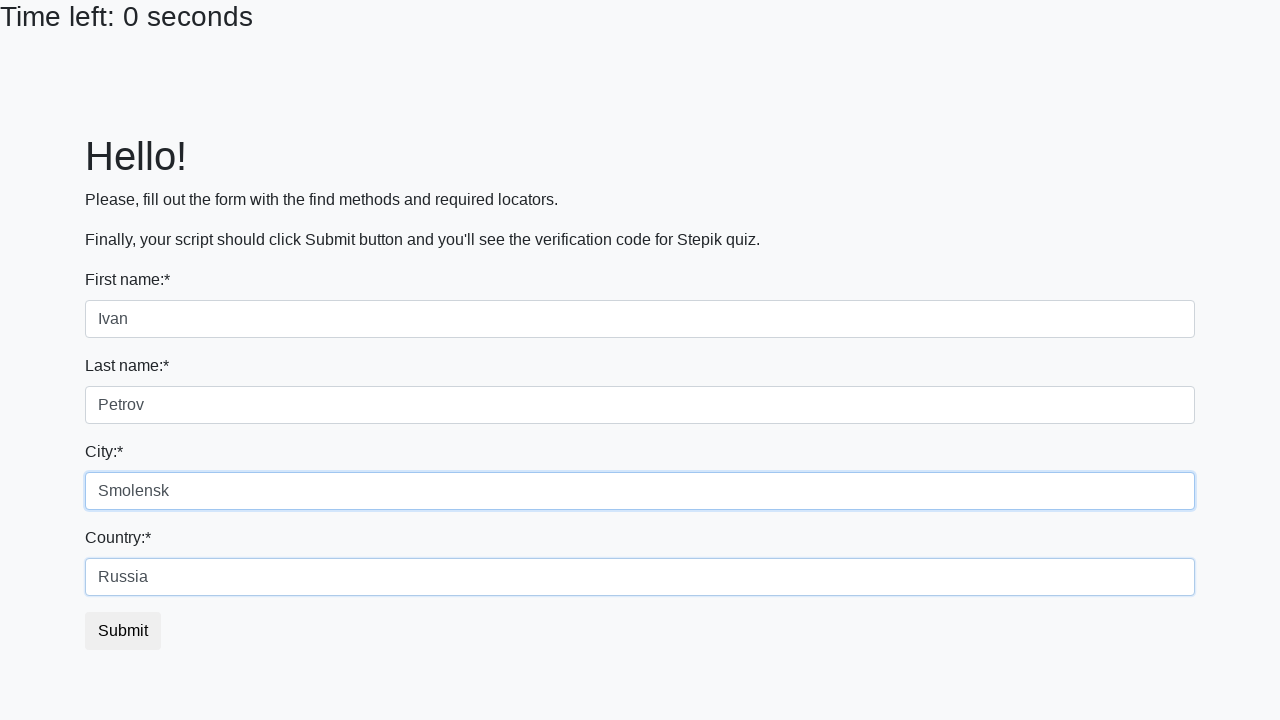

Clicked submit button to submit the form at (123, 631) on button.btn
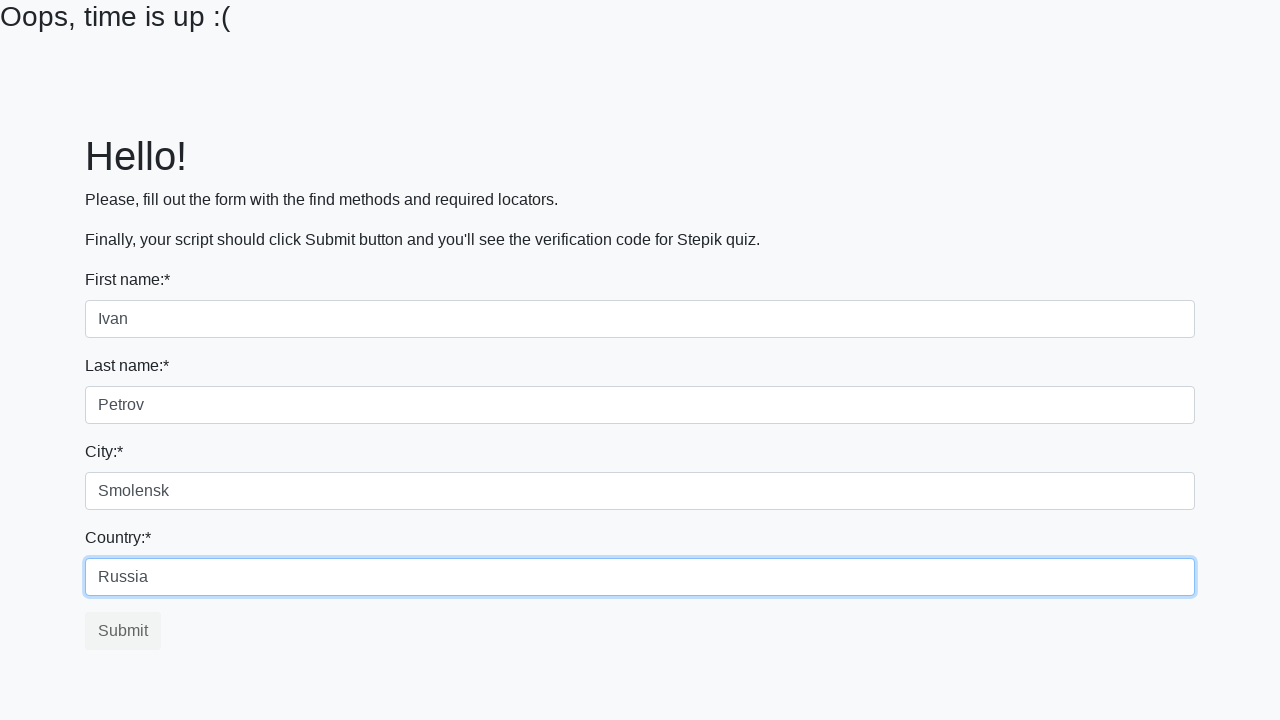

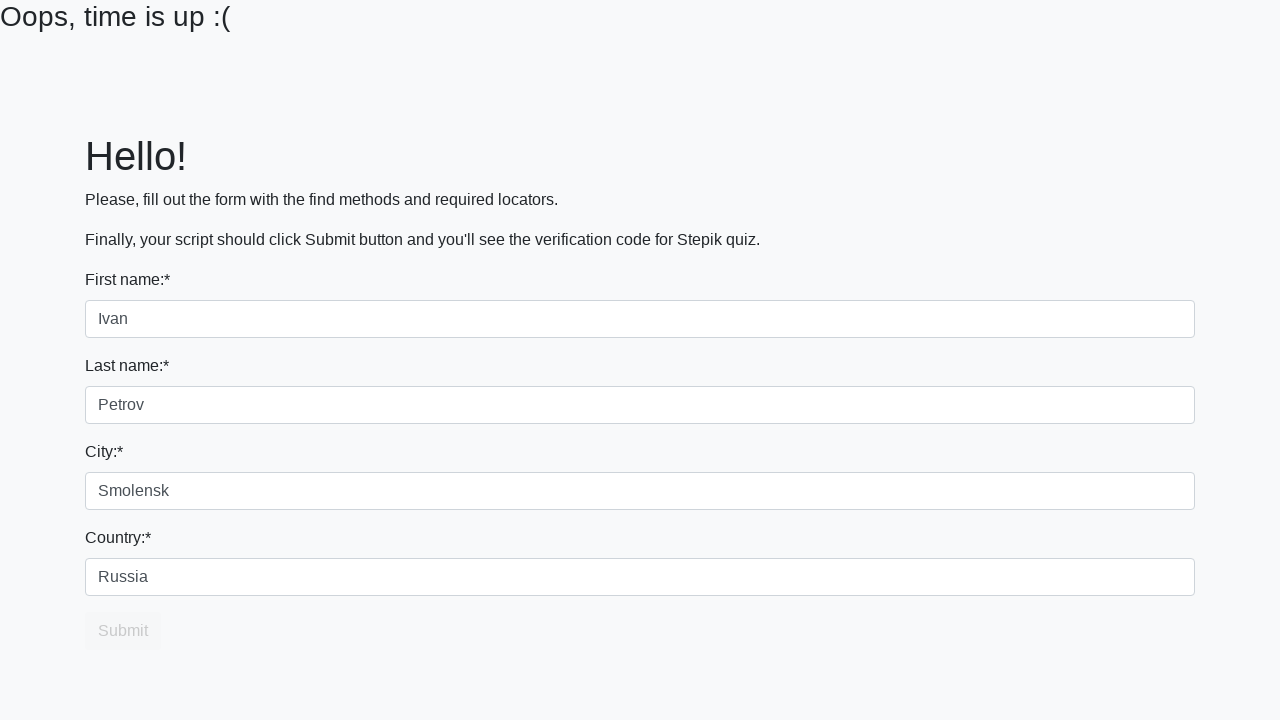